Tests dropdown selection functionality by selecting an option from a dropdown menu and verifying dropdown properties

Starting URL: https://the-internet.herokuapp.com/dropdown

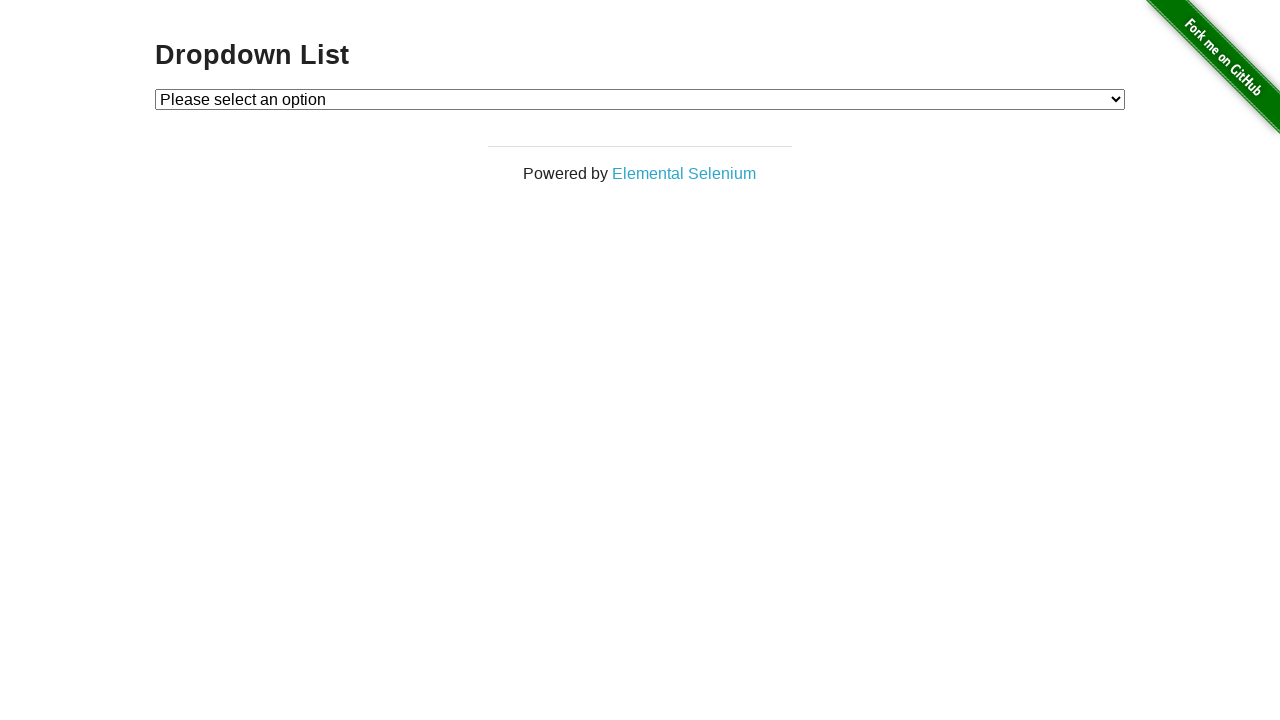

Located dropdown element with id 'dropdown'
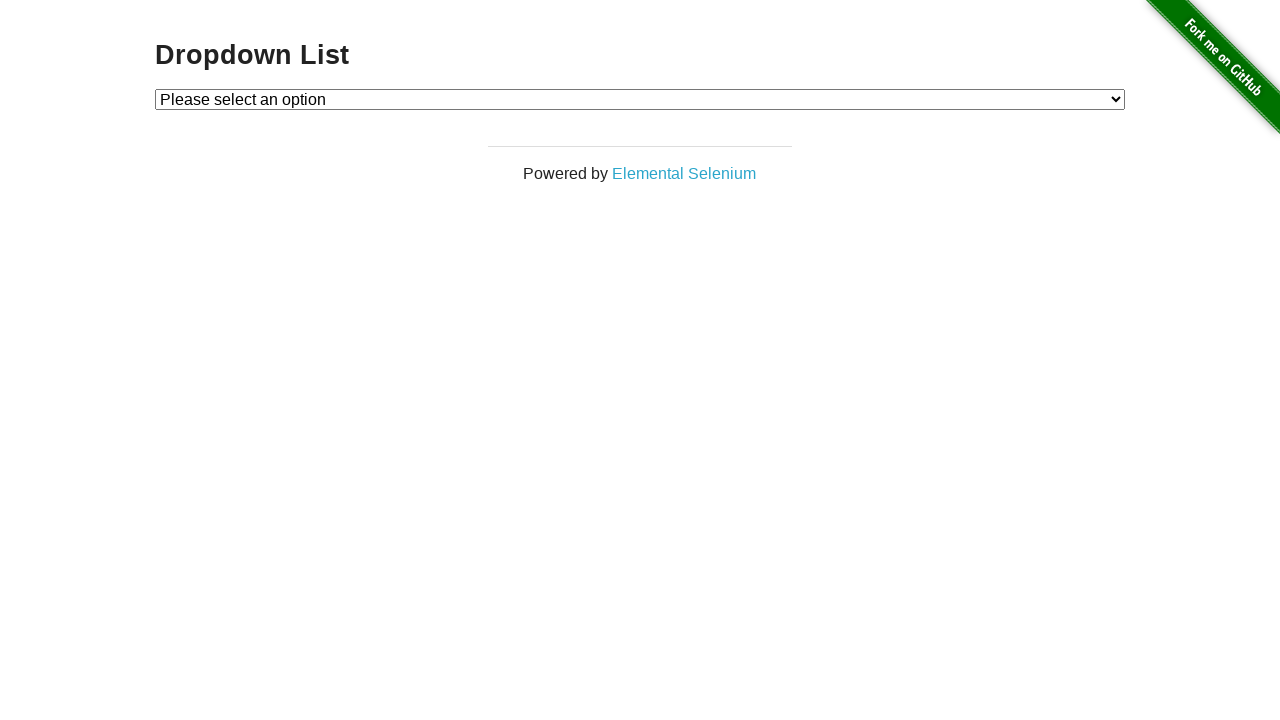

Selected option at index 2 from dropdown on select#dropdown
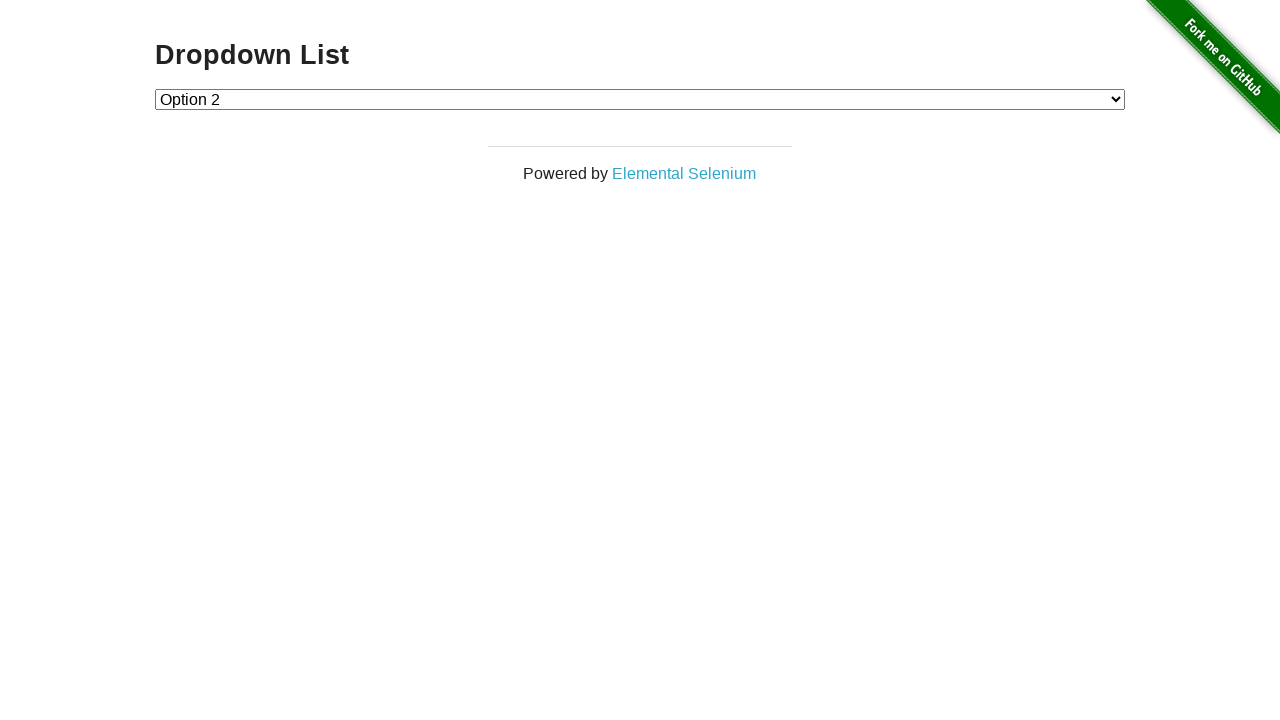

Verified dropdown is not multiple select
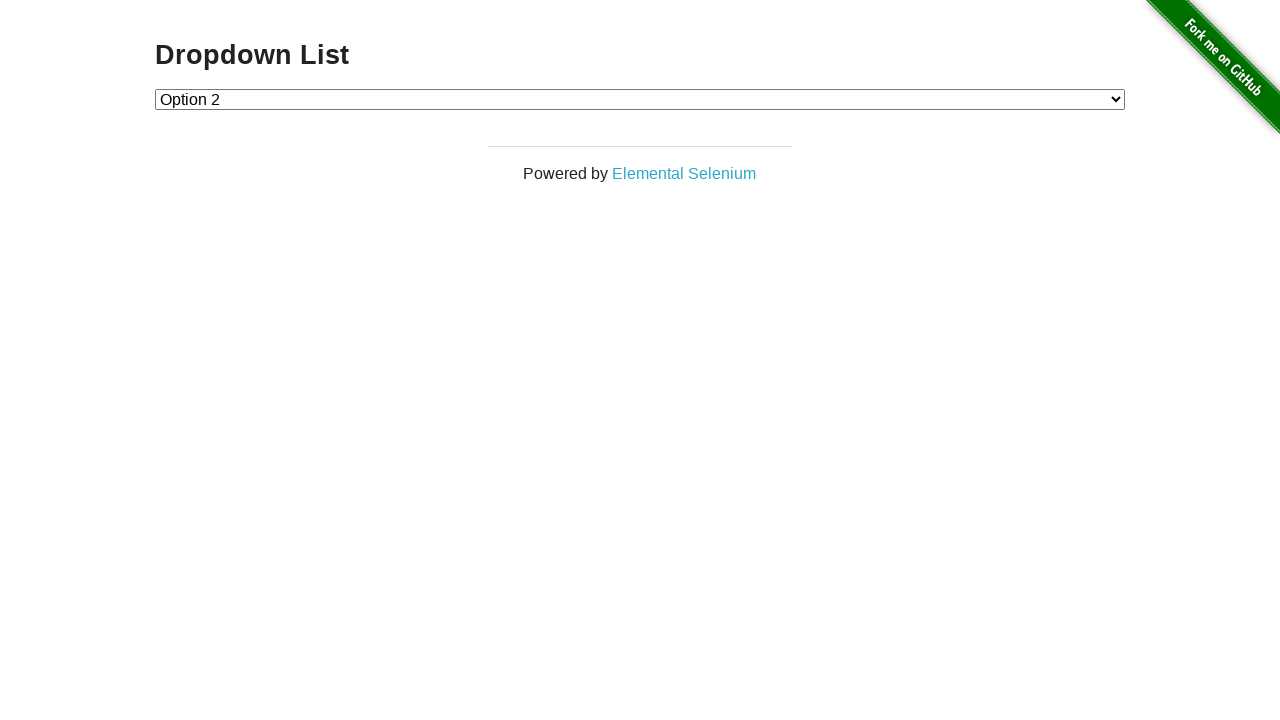

Retrieved all dropdown options - Total: 3
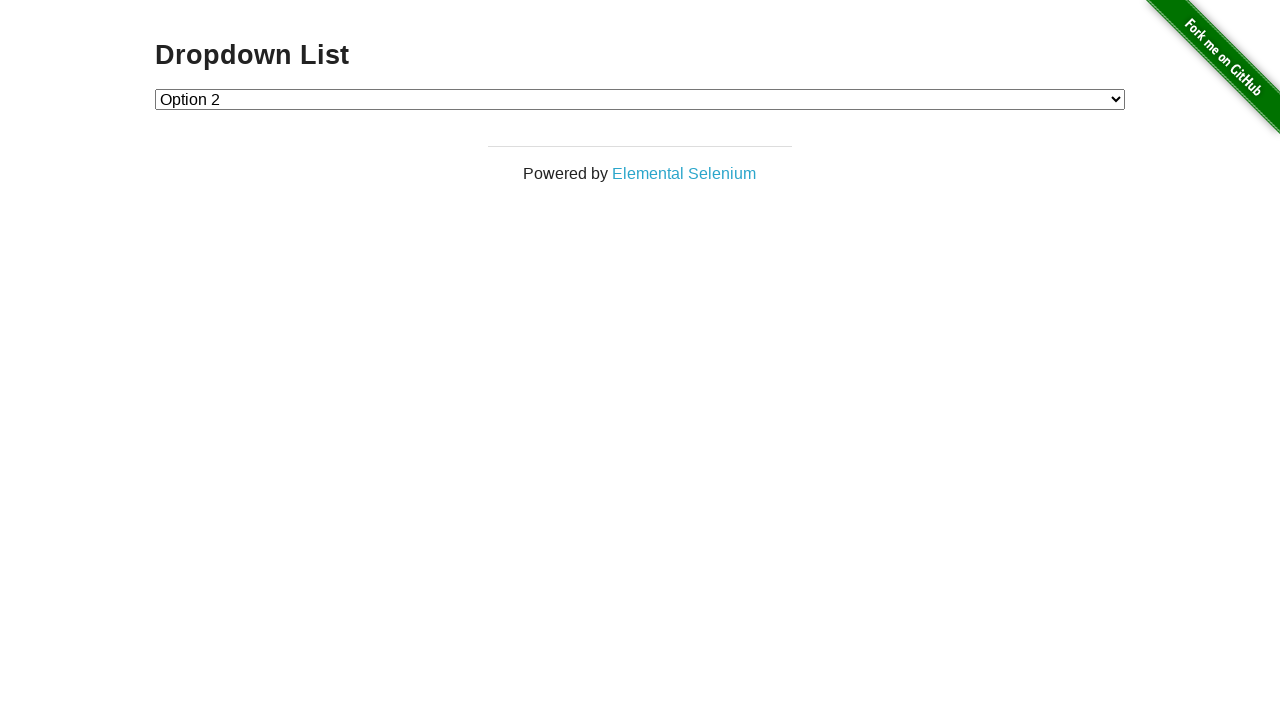

Retrieved and printed all option text values from dropdown
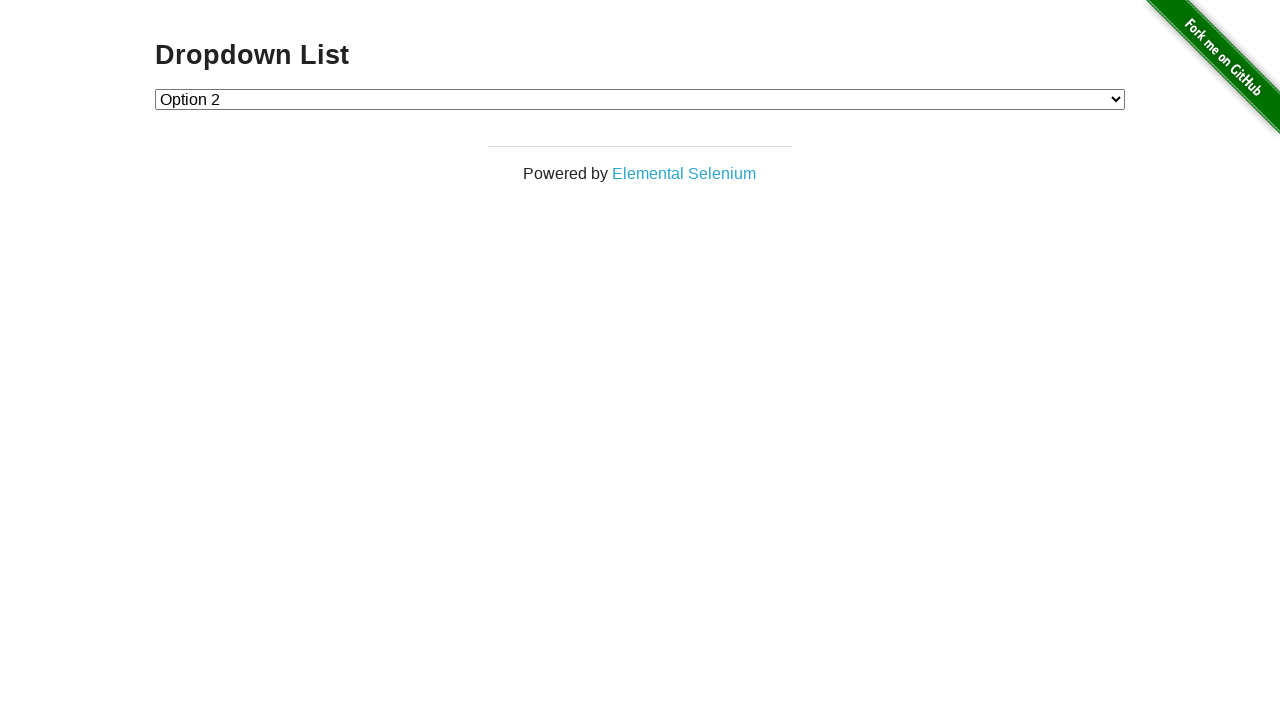

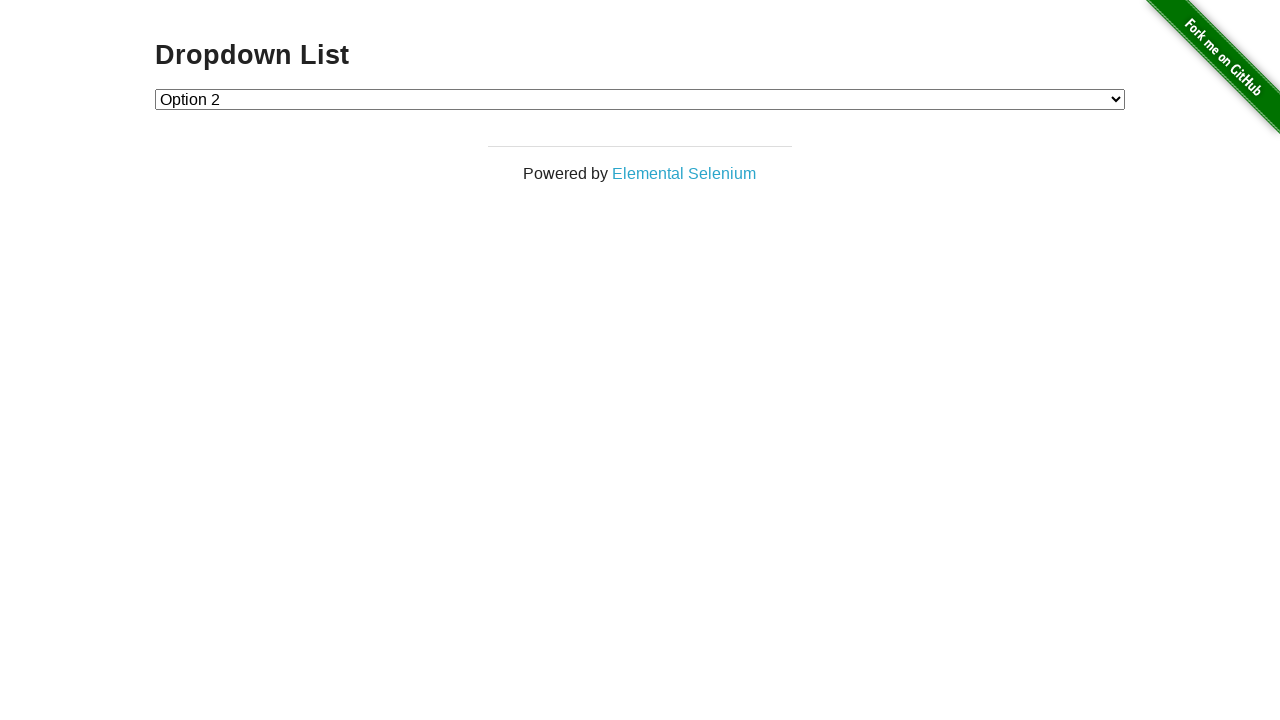